Tests mouse hover functionality by hovering over an element and clicking a revealed link

Starting URL: https://rahulshettyacademy.com/AutomationPractice/

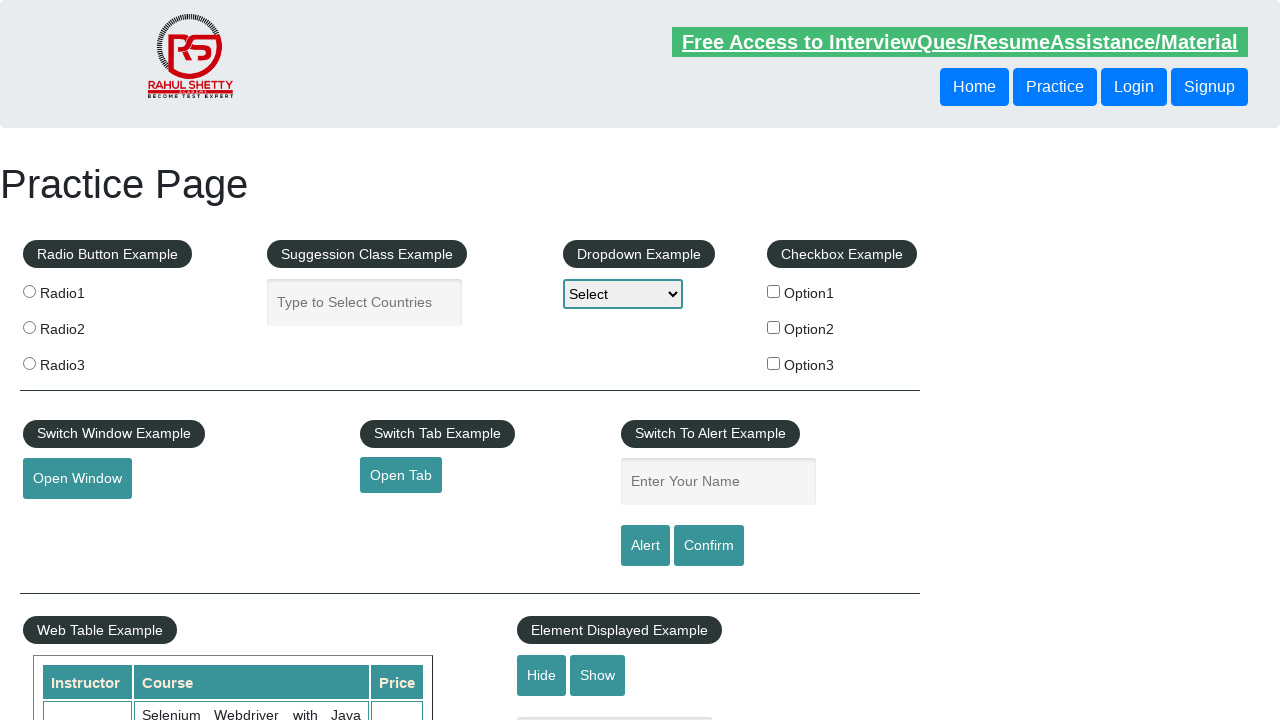

Hovered over mouse hover element at (83, 361) on #mousehover
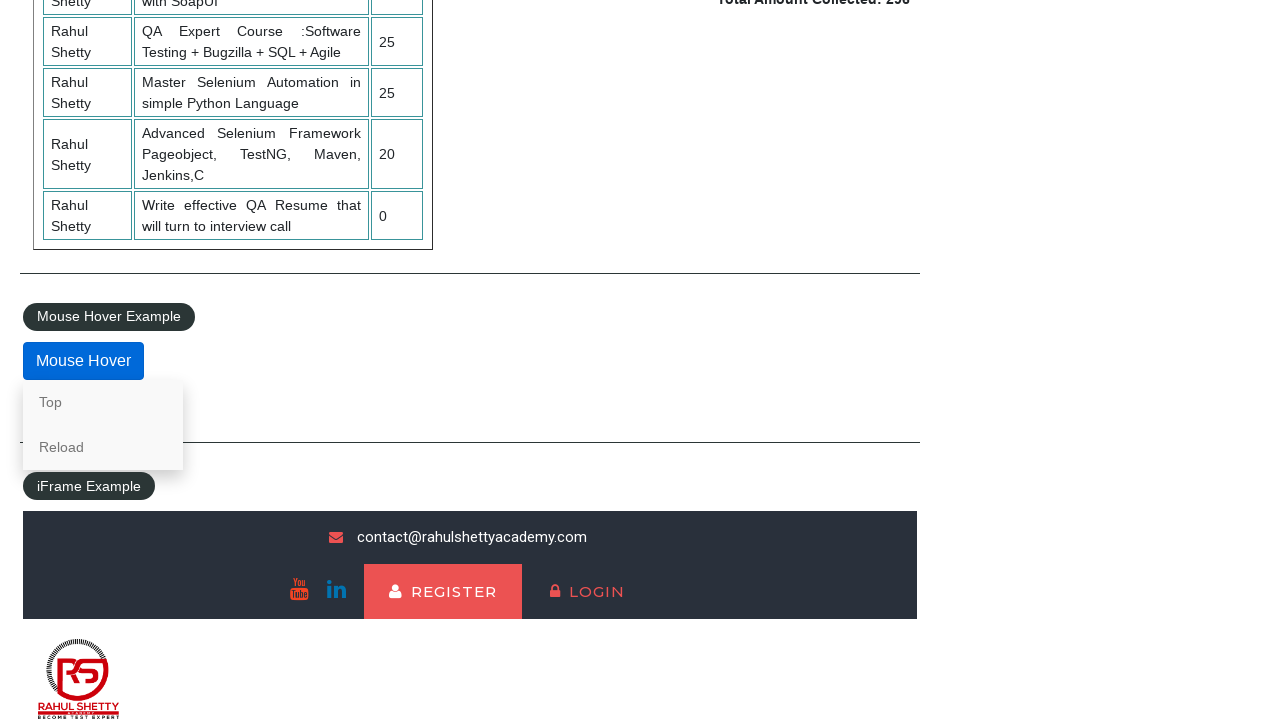

Clicked the Top link revealed by hover at (103, 402) on internal:role=link[name="Top"i]
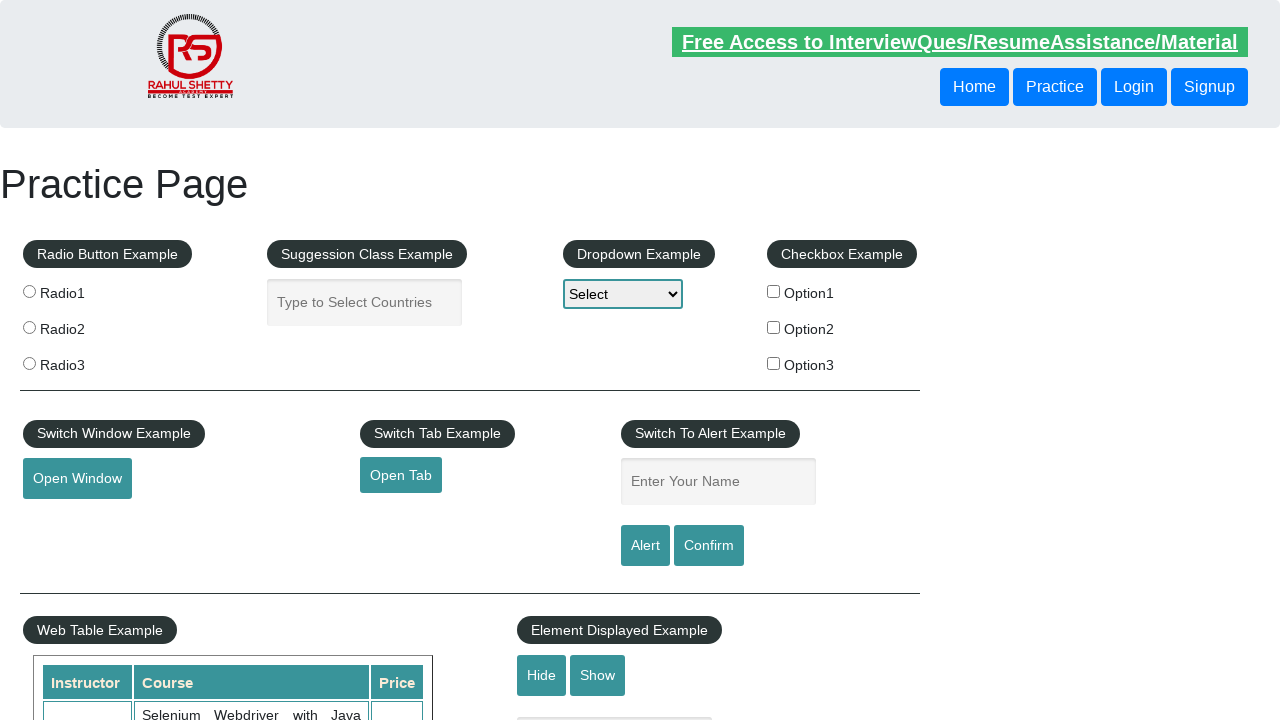

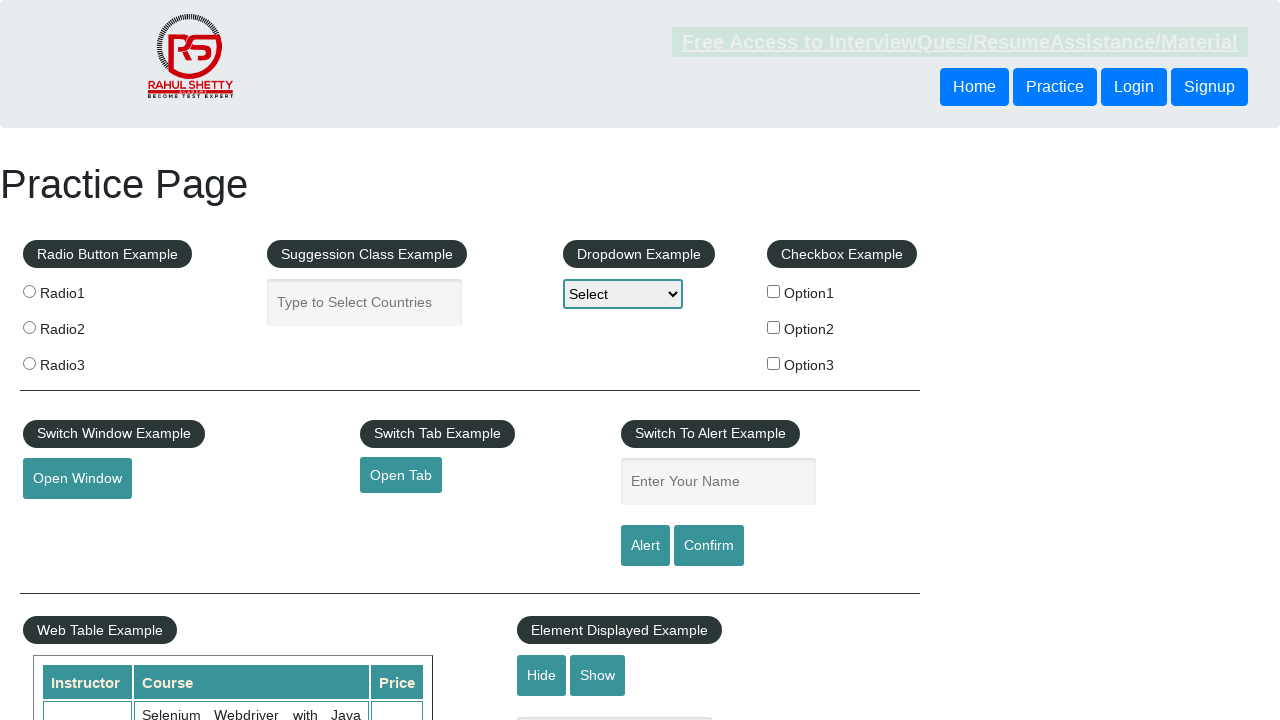